Tests adding items to cart by searching for products containing "ca" and clicking the add button for cashews

Starting URL: https://rahulshettyacademy.com/seleniumPractise/#/

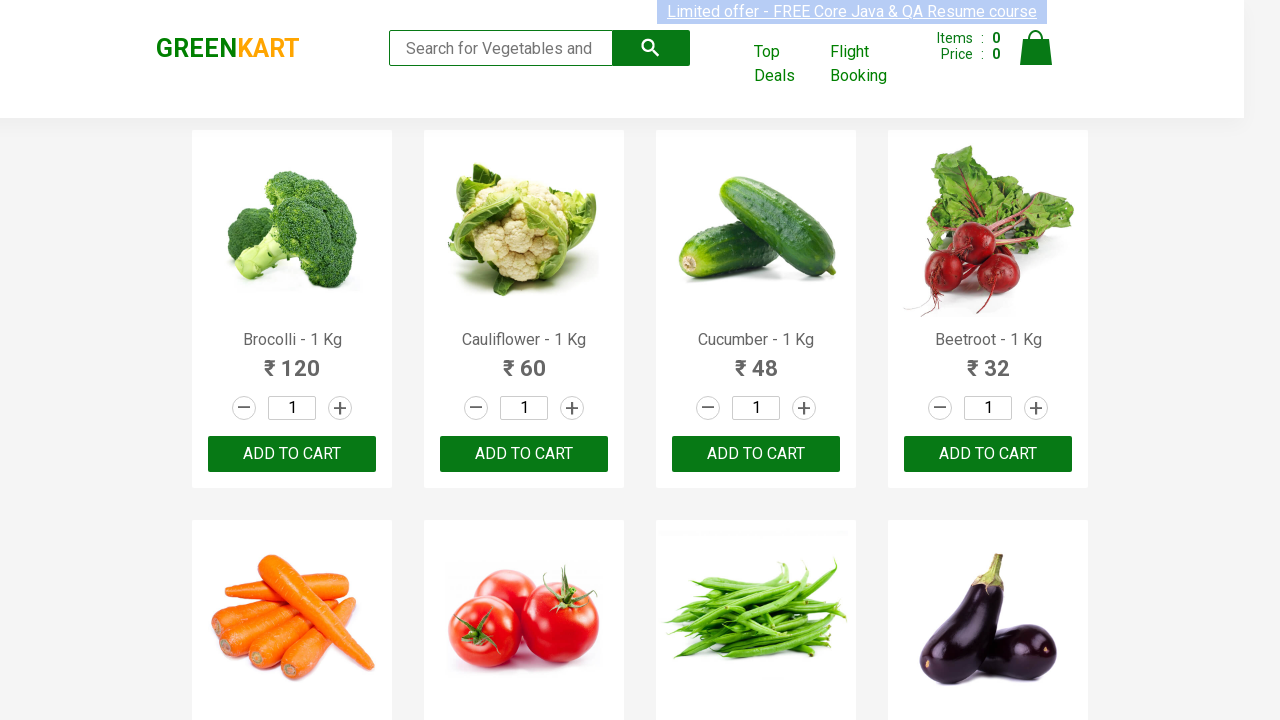

Filled search box with 'ca' on .search-keyword
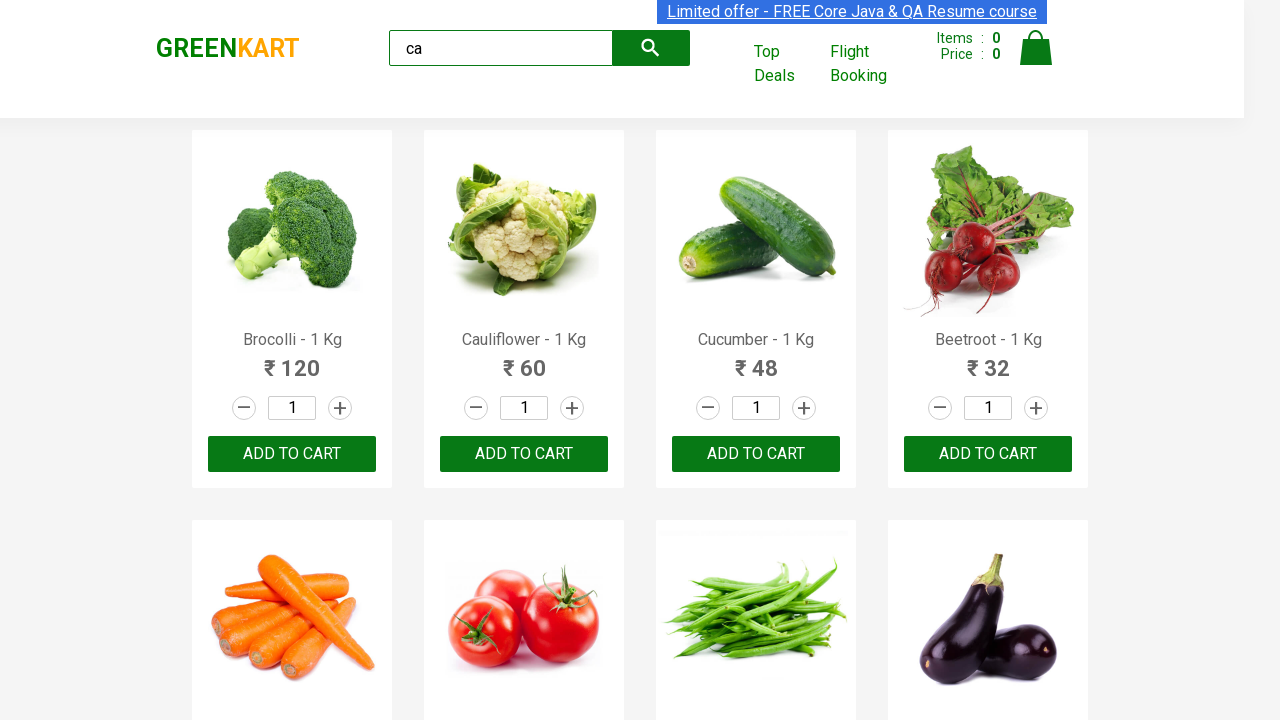

Products loaded after searching for 'ca'
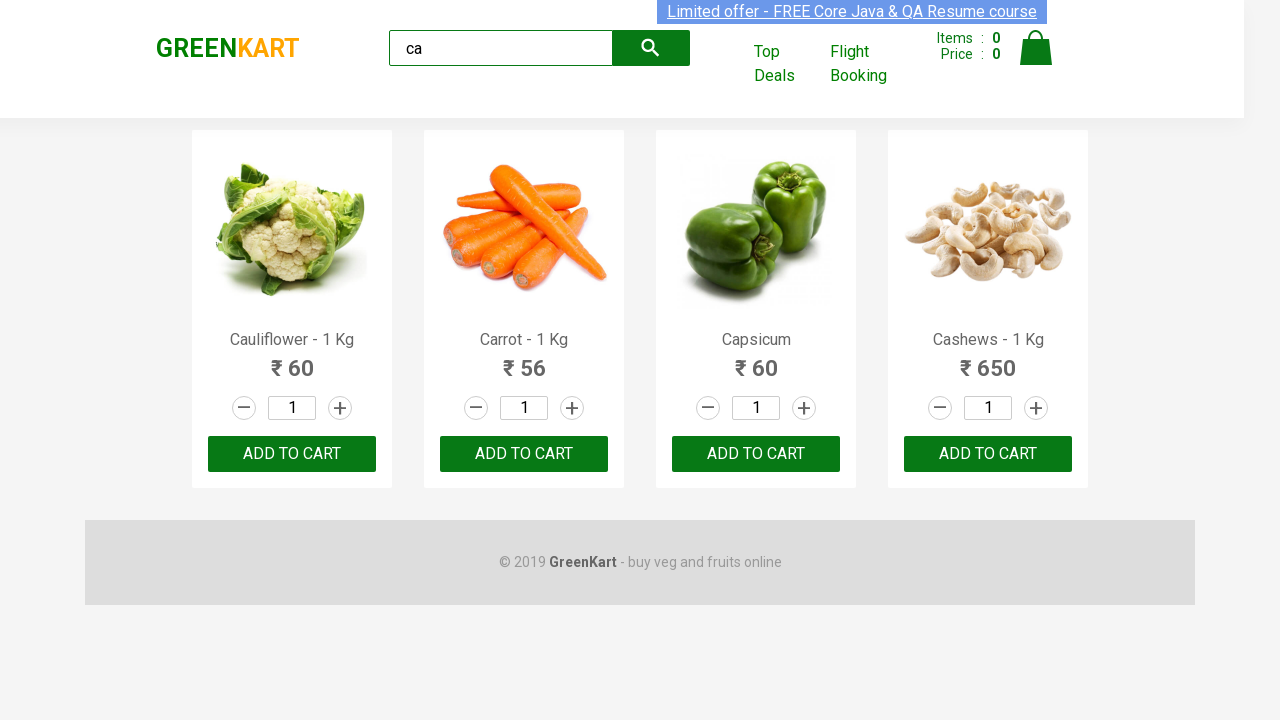

Retrieved all product elements from search results
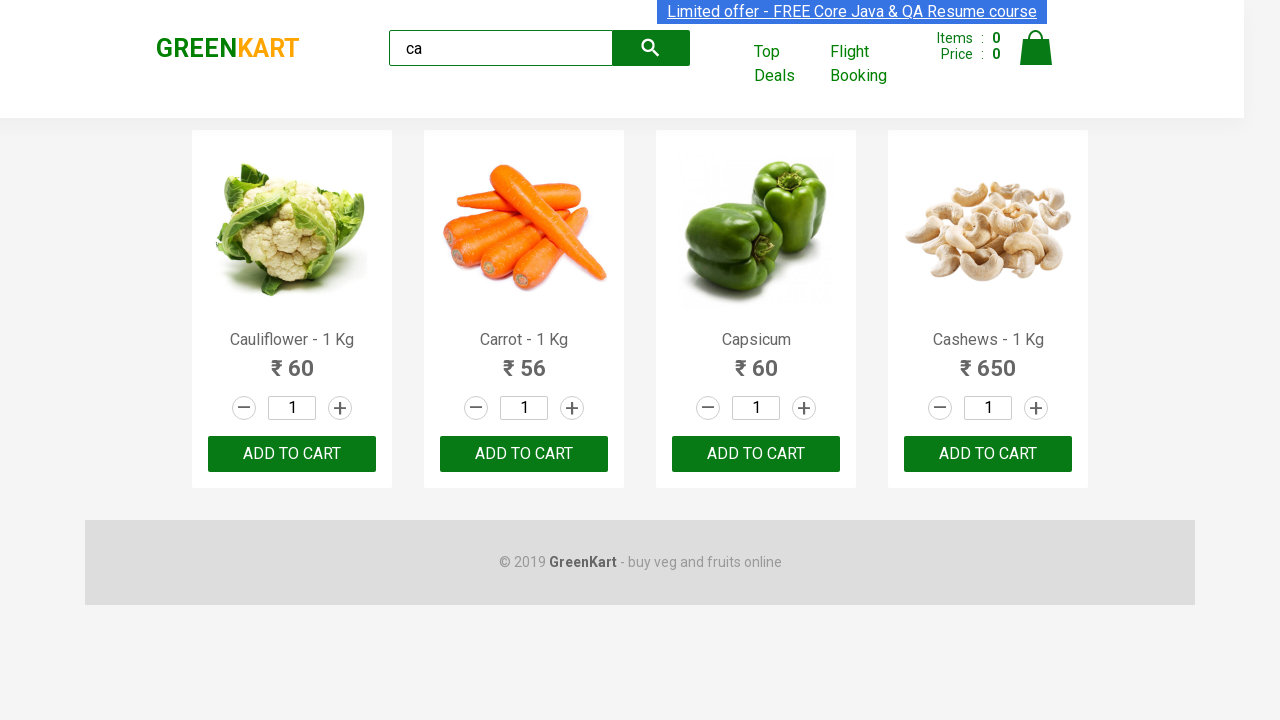

Checked product name: Cauliflower - 1 Kg
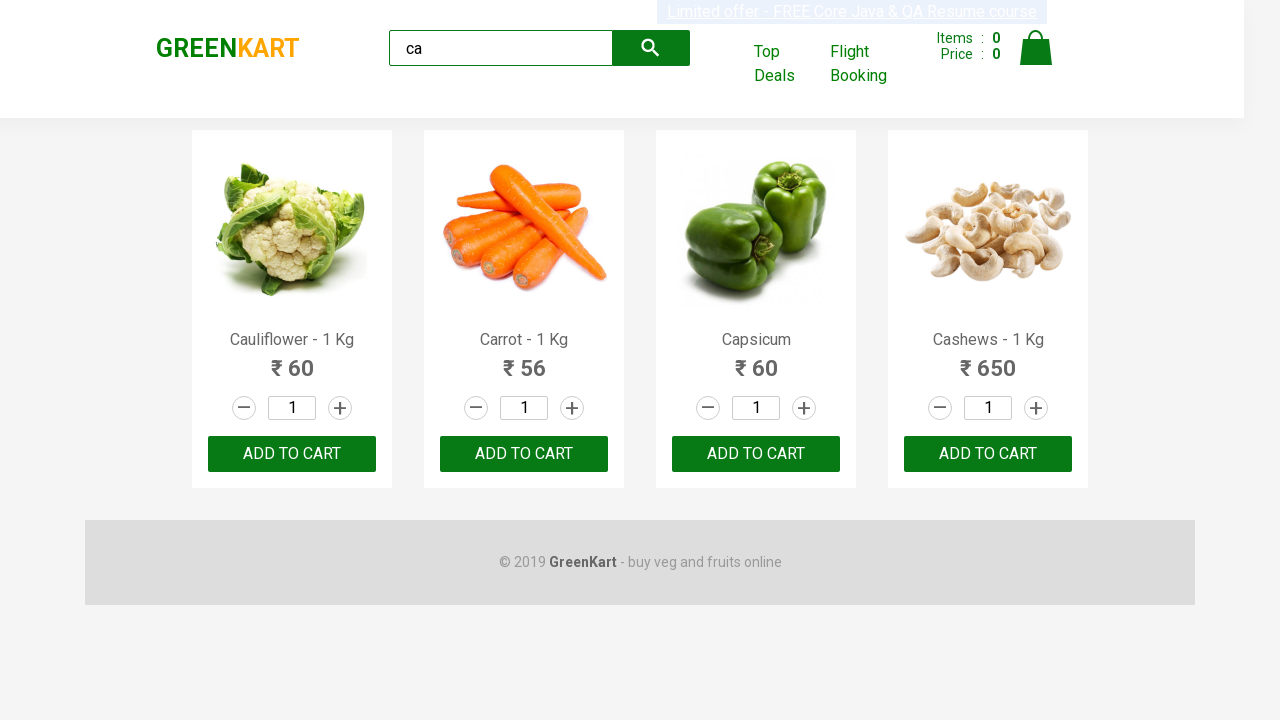

Checked product name: Carrot - 1 Kg
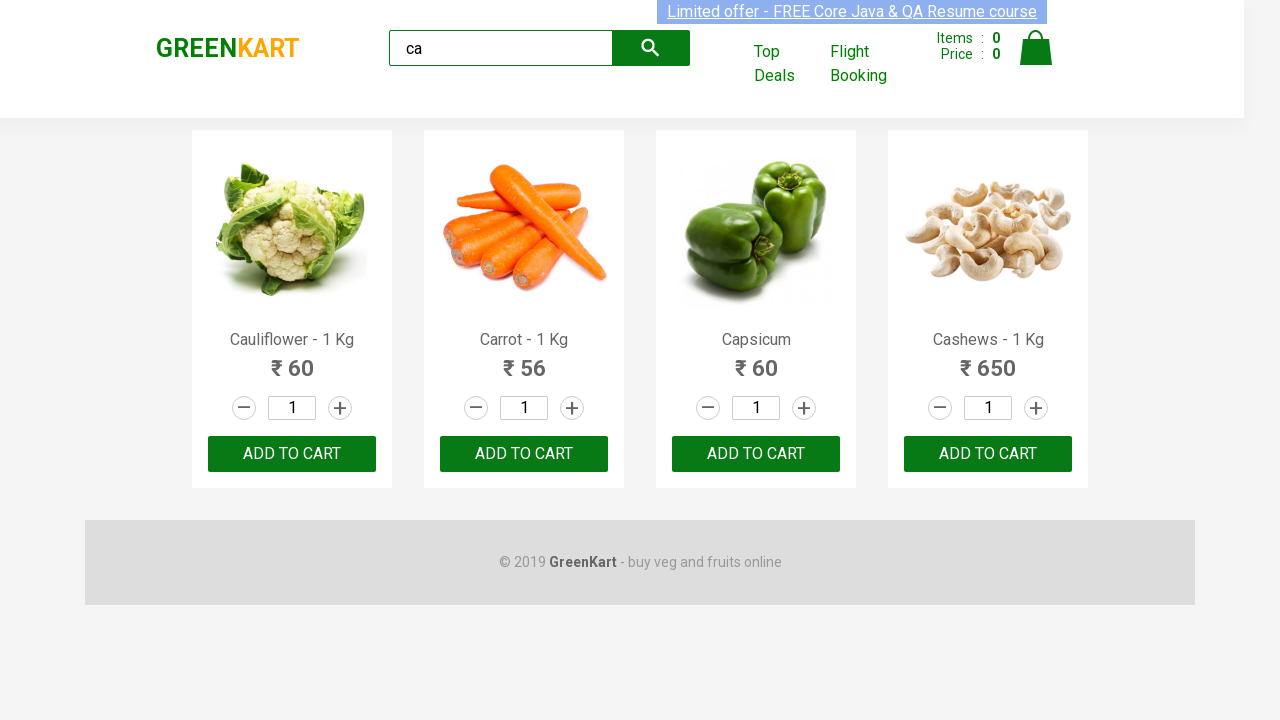

Checked product name: Capsicum
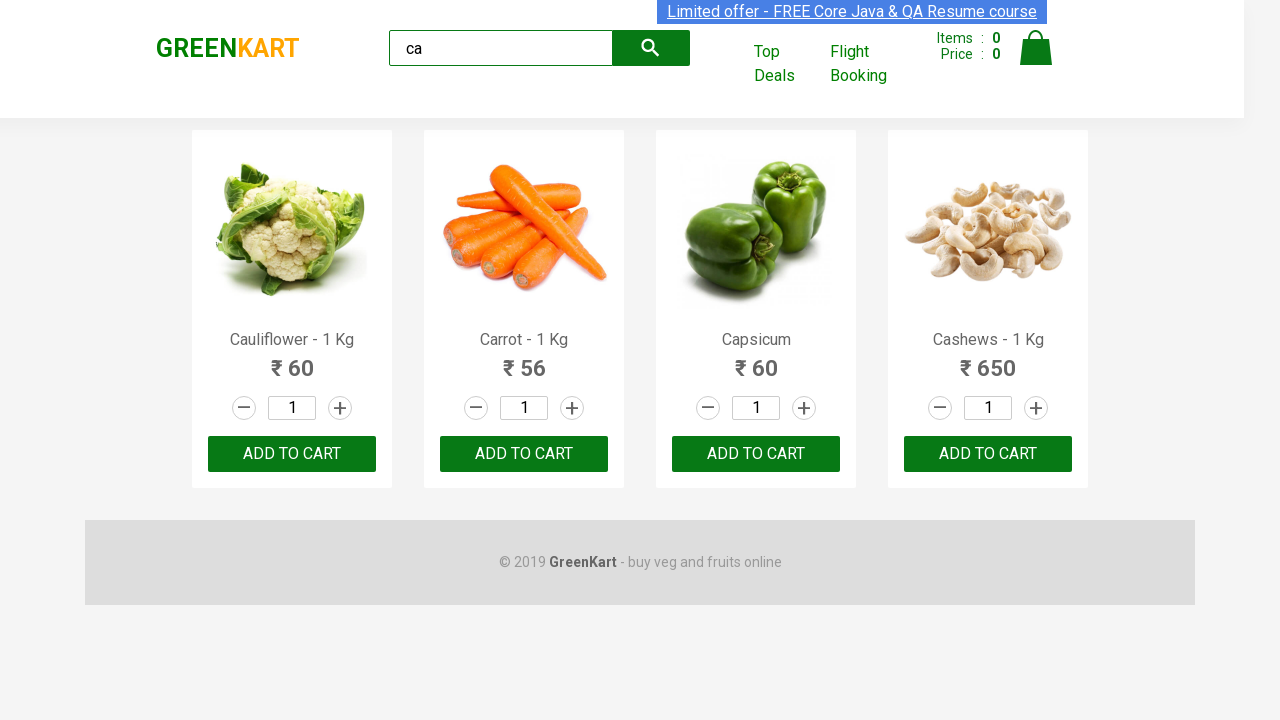

Checked product name: Cashews - 1 Kg
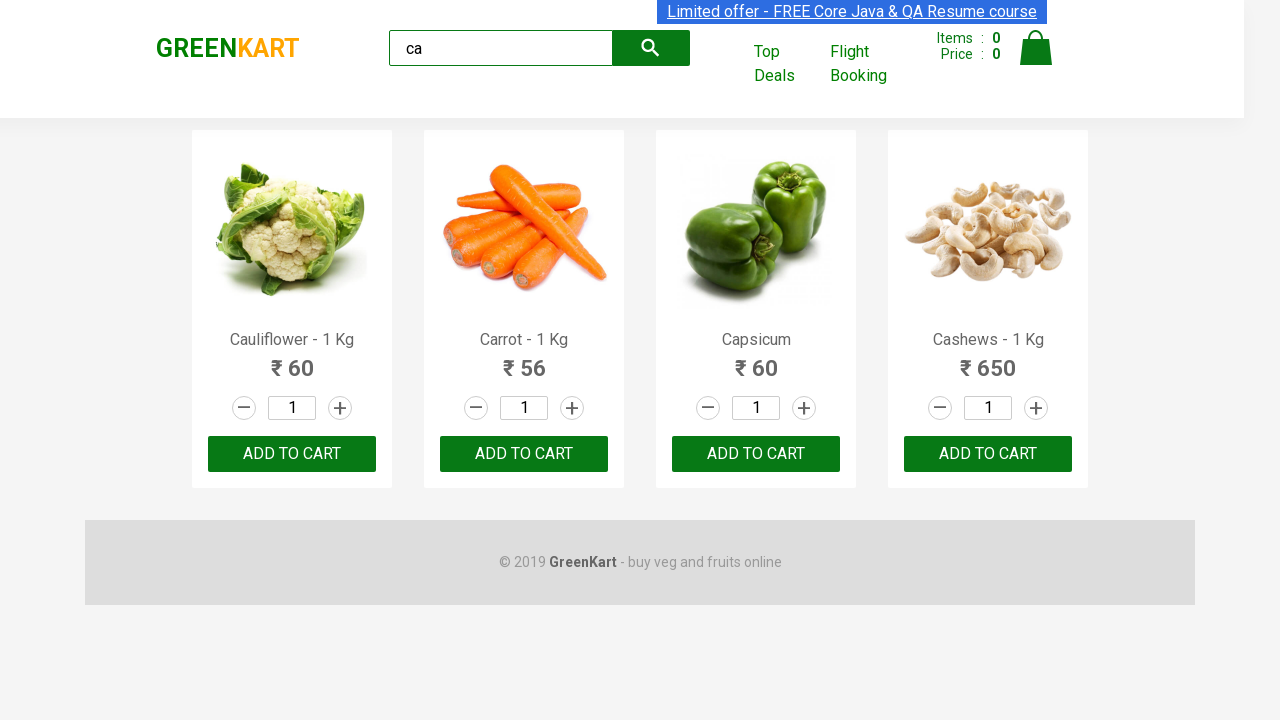

Clicked add button for Cashews product at (988, 454) on .products .product >> nth=3 >> button
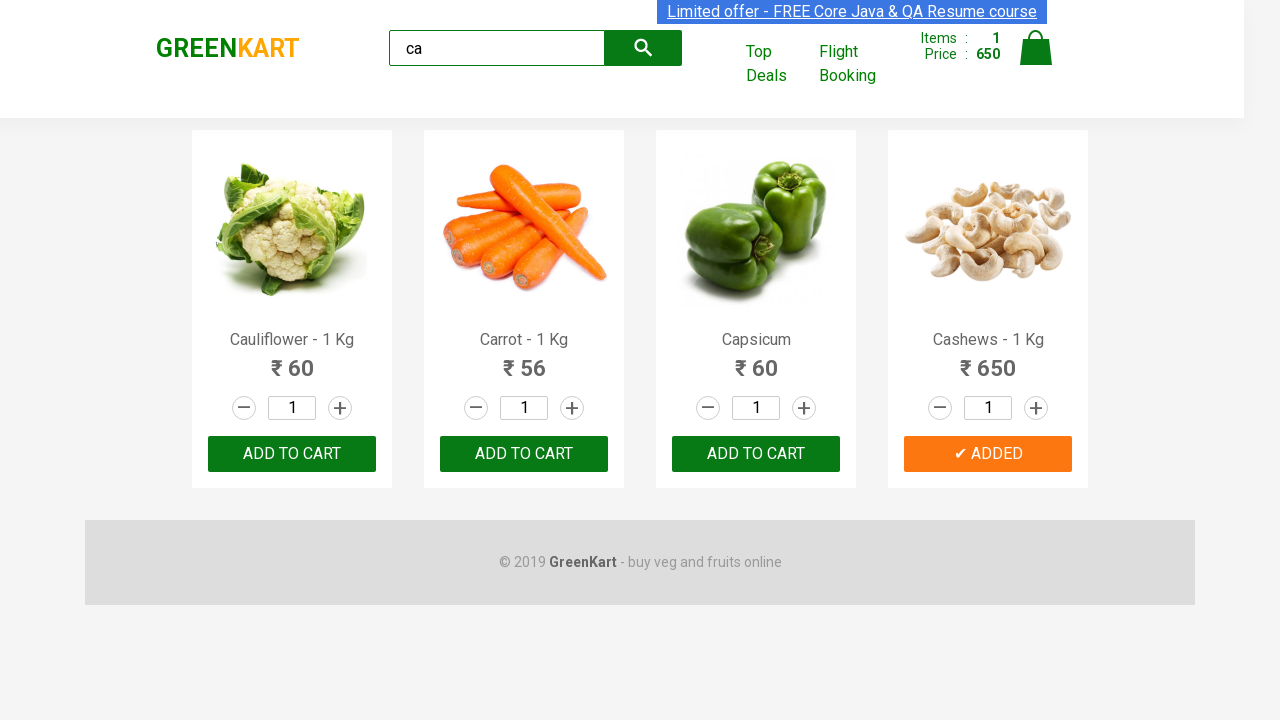

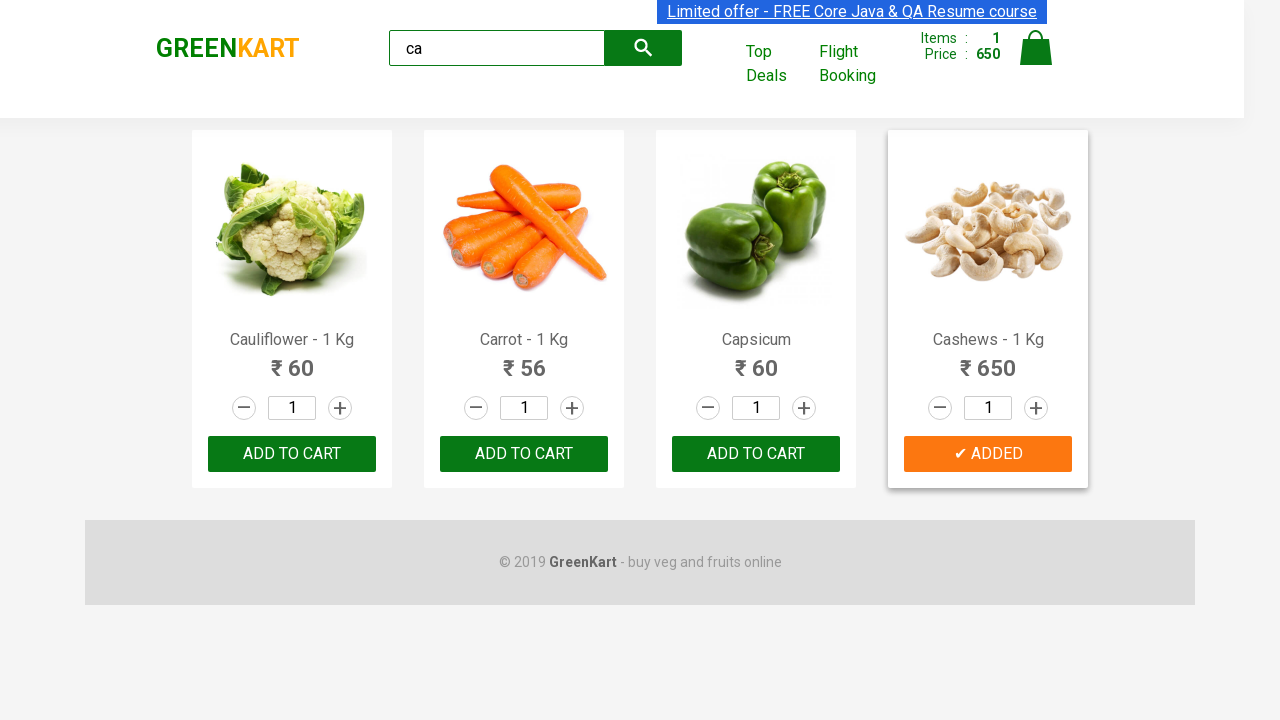